Tests window handle functionality by clicking a link that opens a new window, switching between windows, and verifying page titles on both the original and new window.

Starting URL: https://the-internet.herokuapp.com/windows

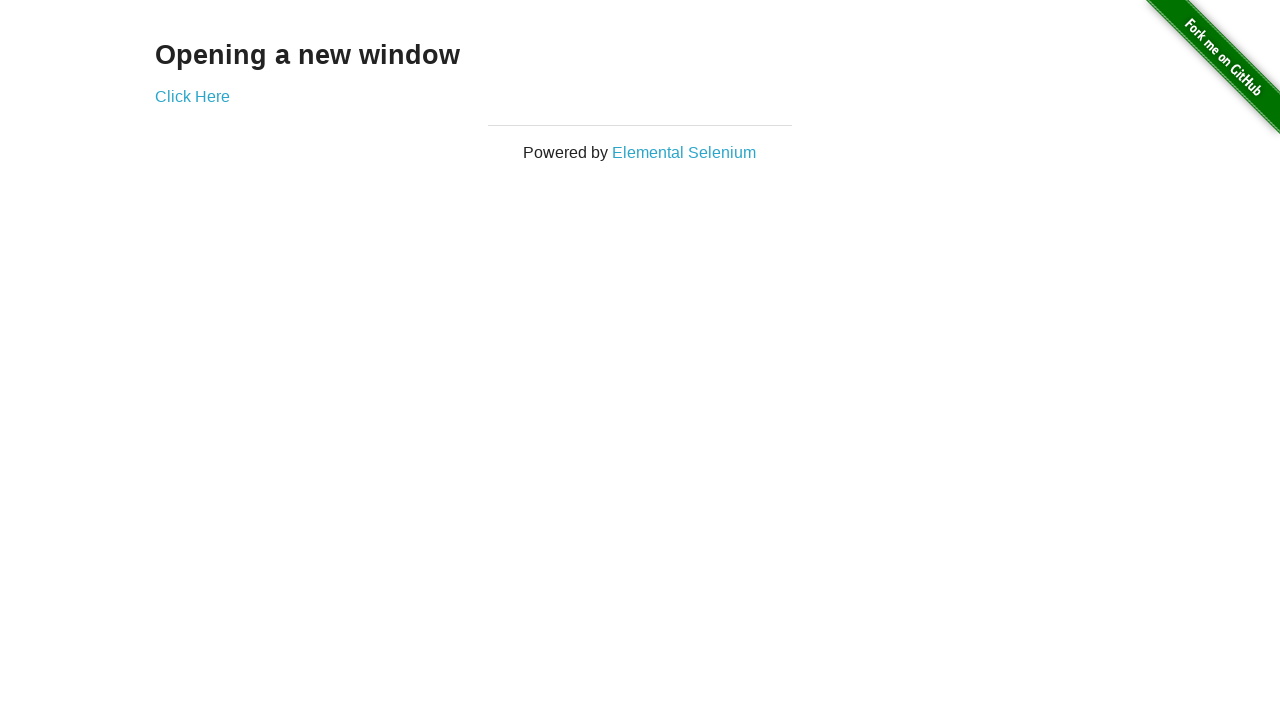

Verified page text is 'Opening a new window'
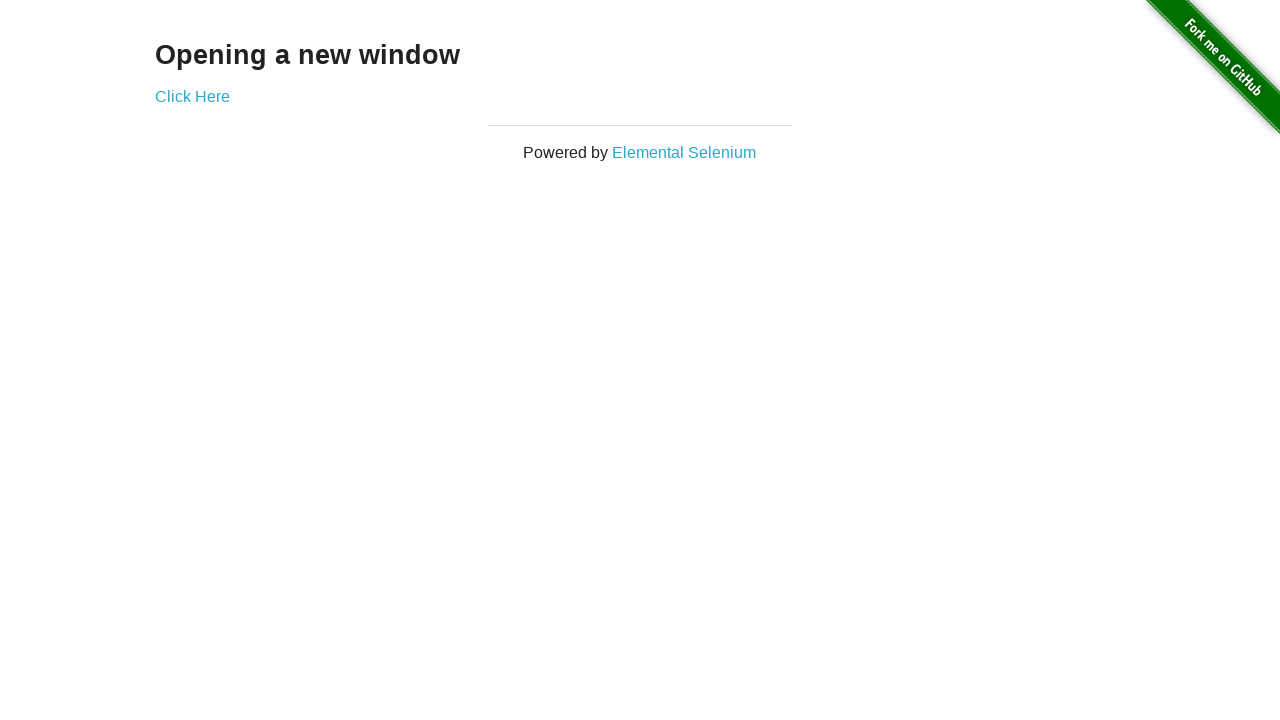

Verified original page title is 'The Internet'
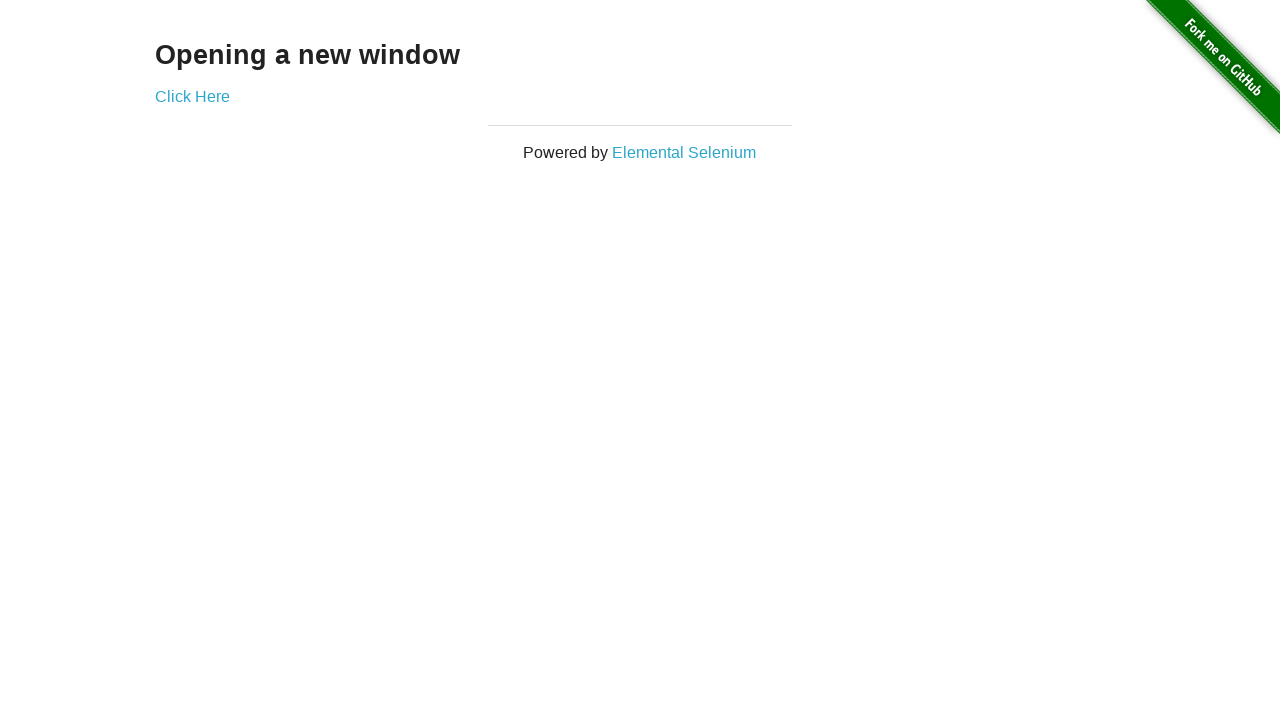

Clicked 'Click Here' button to open new window at (192, 96) on xpath=//*[text()='Click Here']
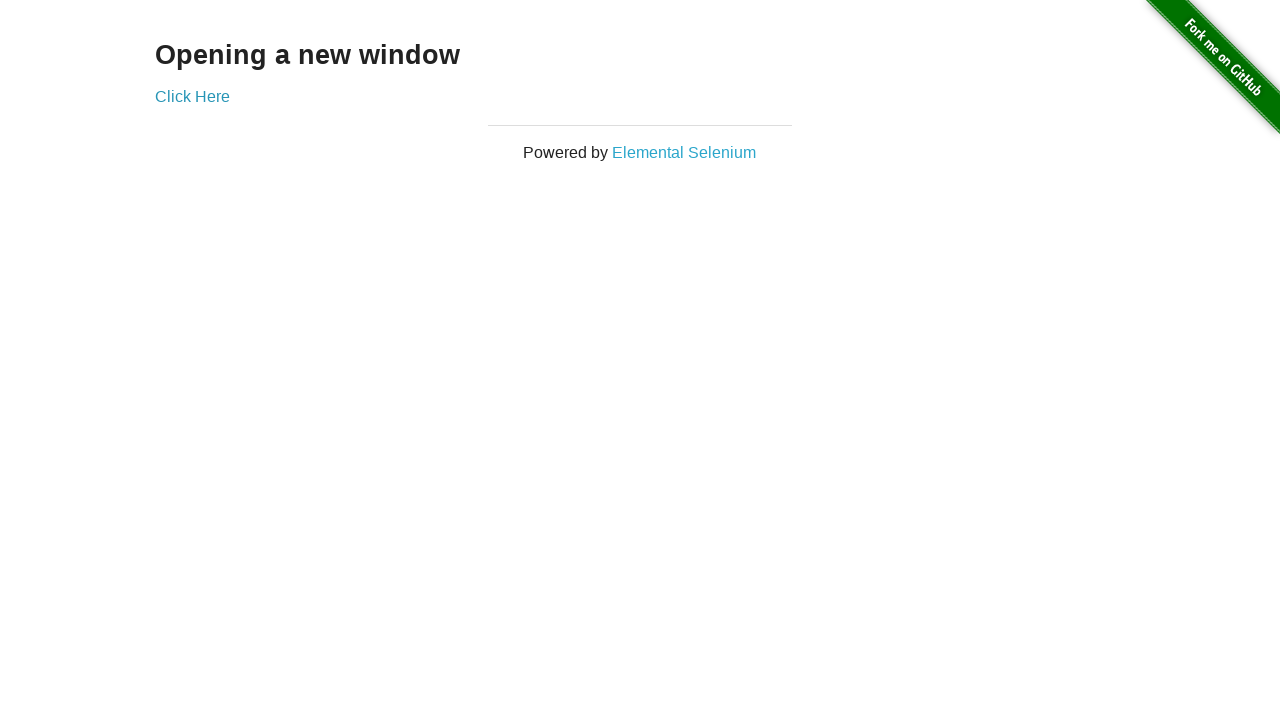

Captured new window page object
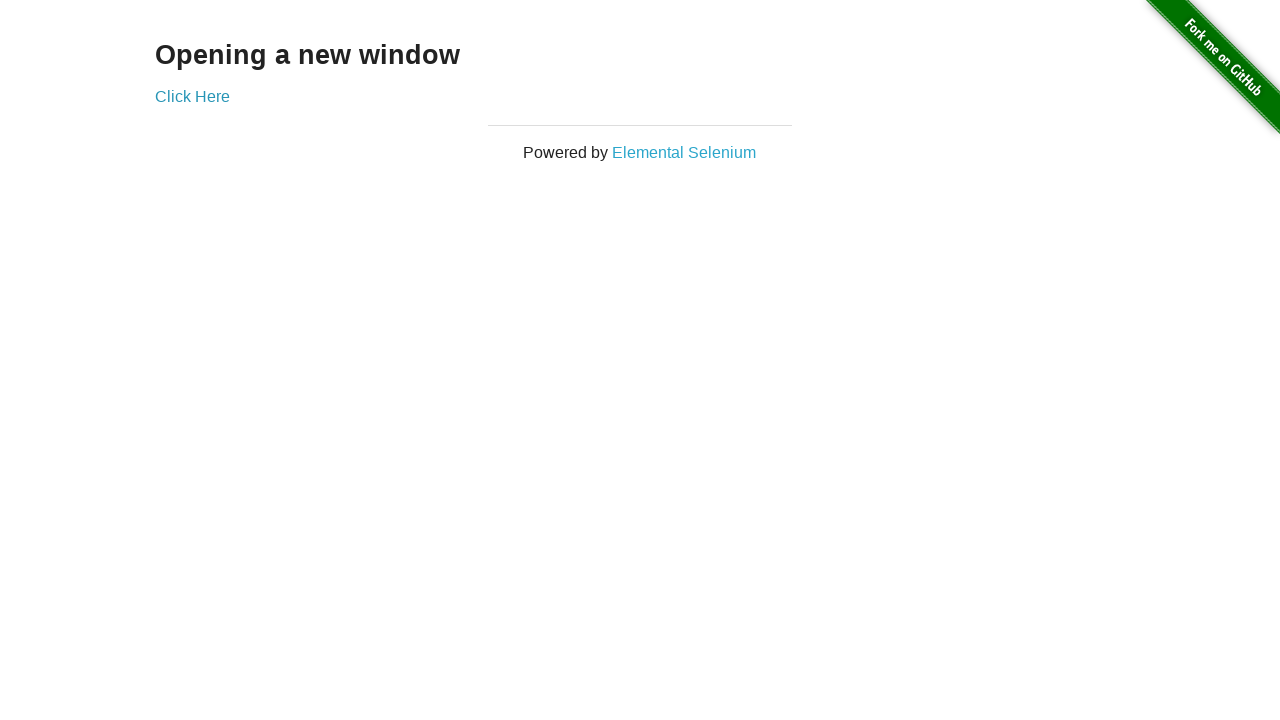

Waited for new window to load
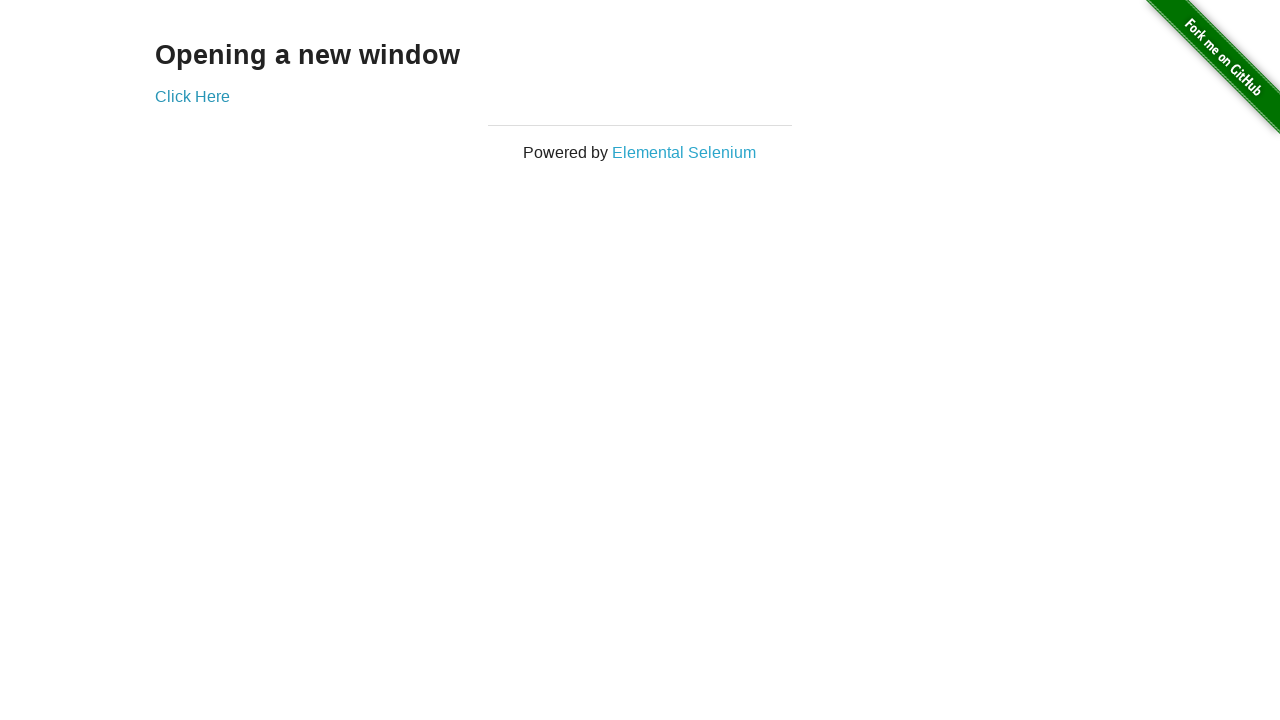

Verified new window title is 'New Window'
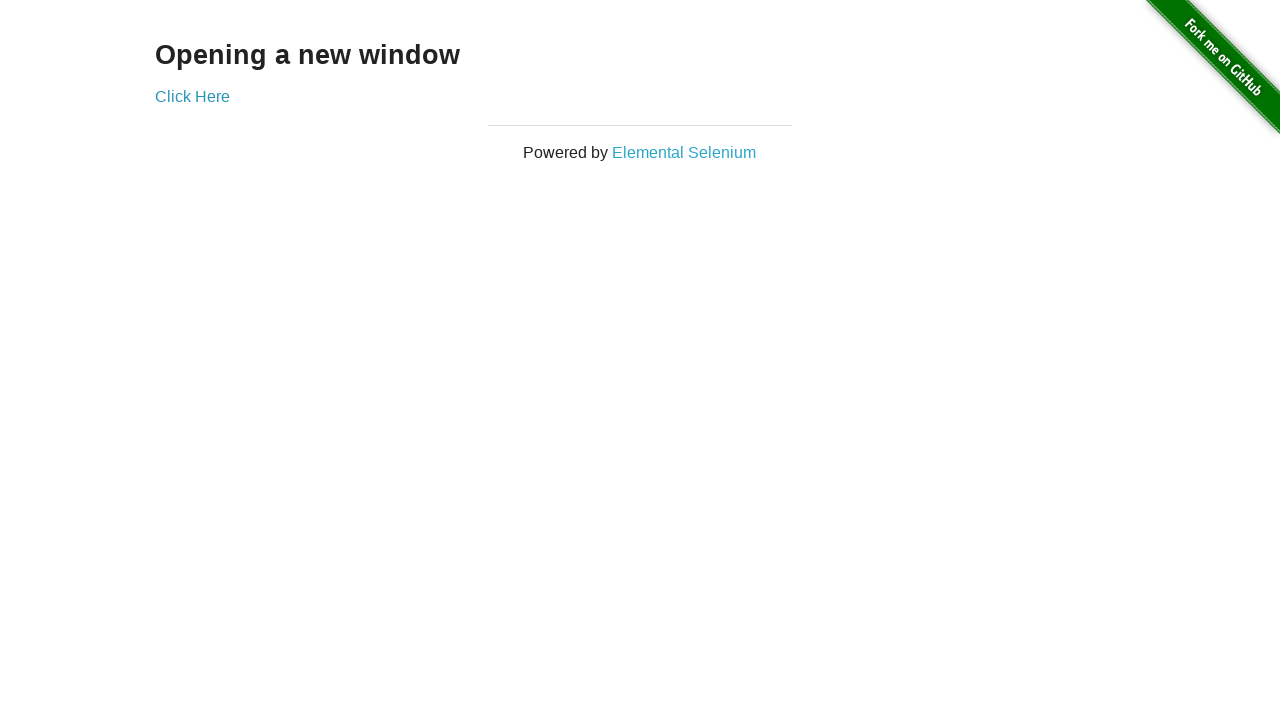

Switched back to original window
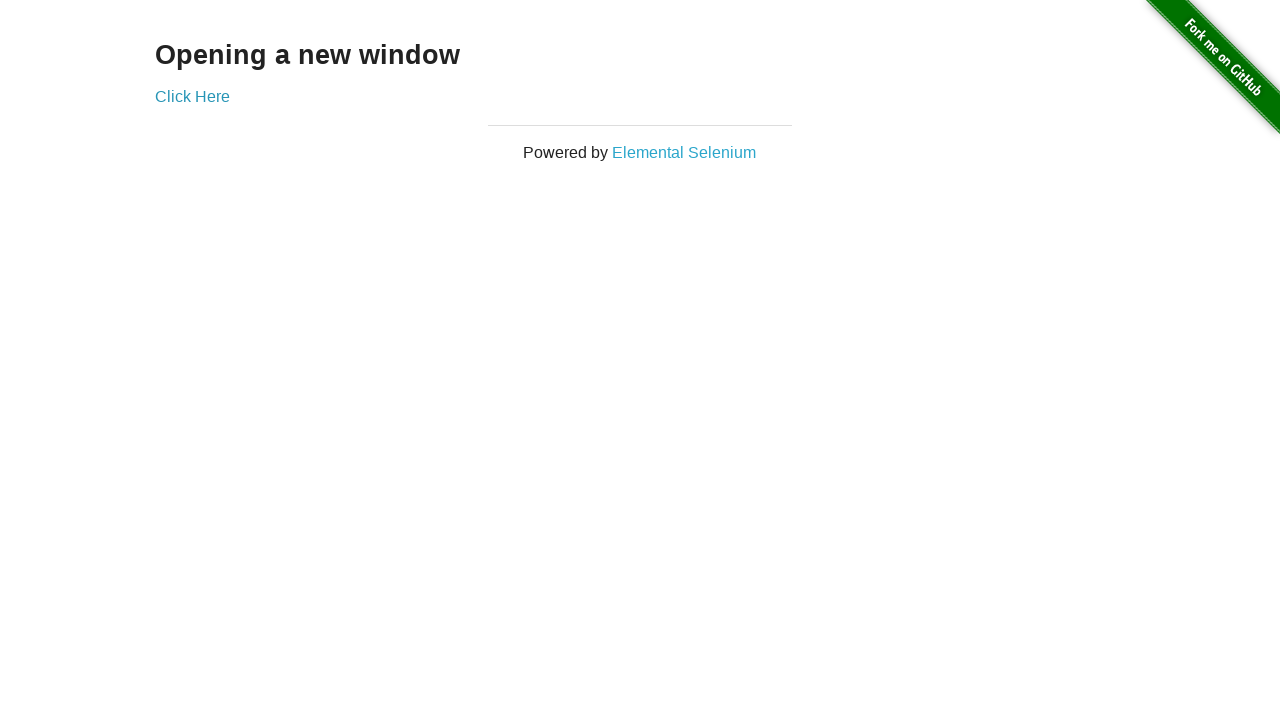

Verified original window title is still 'The Internet'
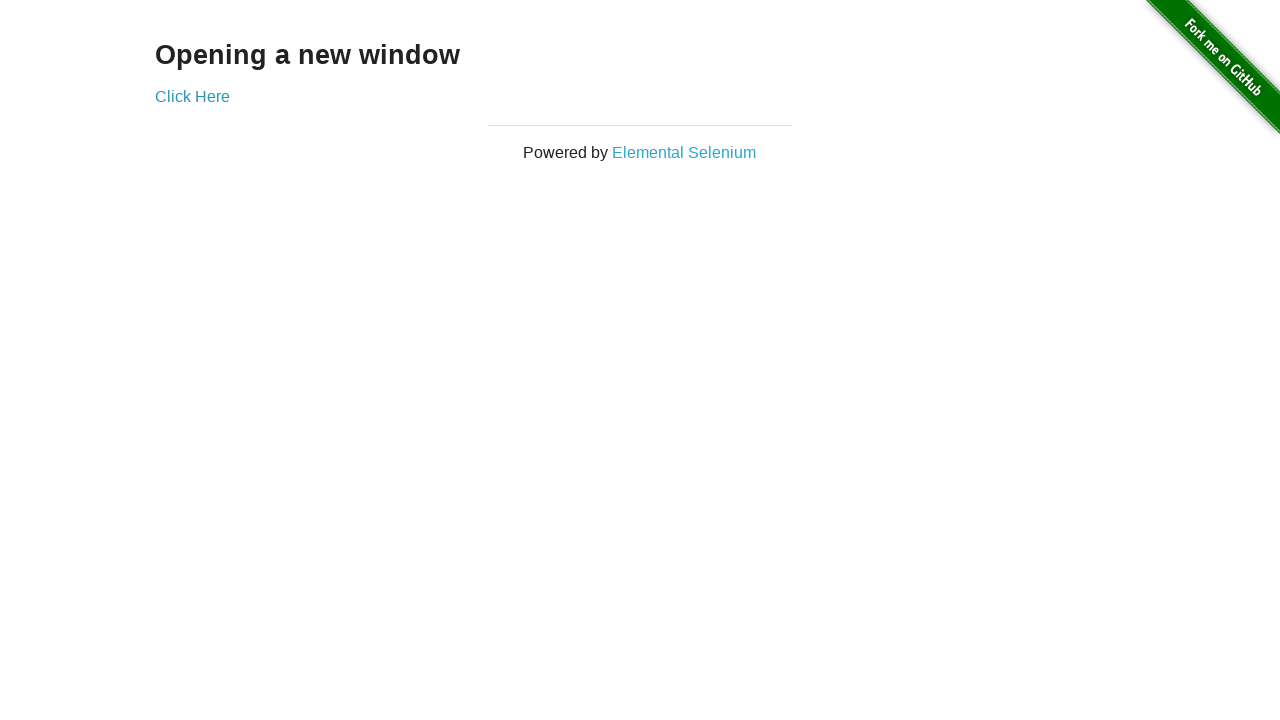

Switched to new window again
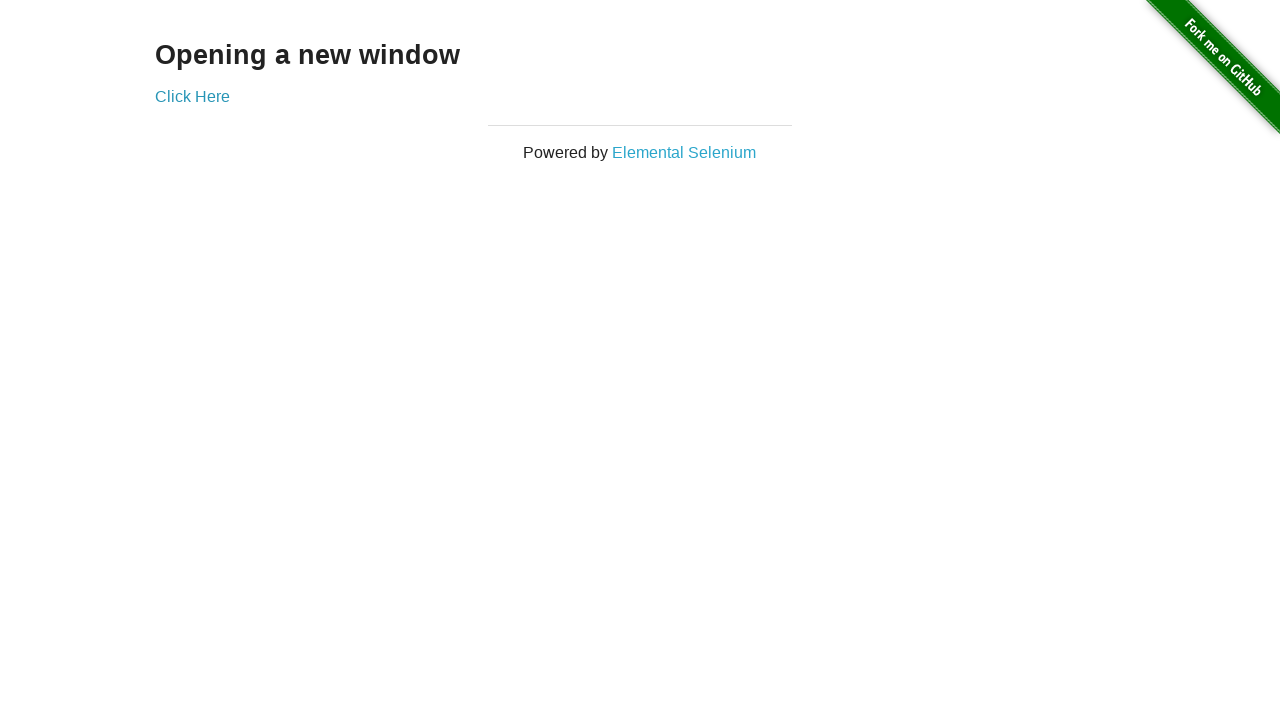

Waited 500ms
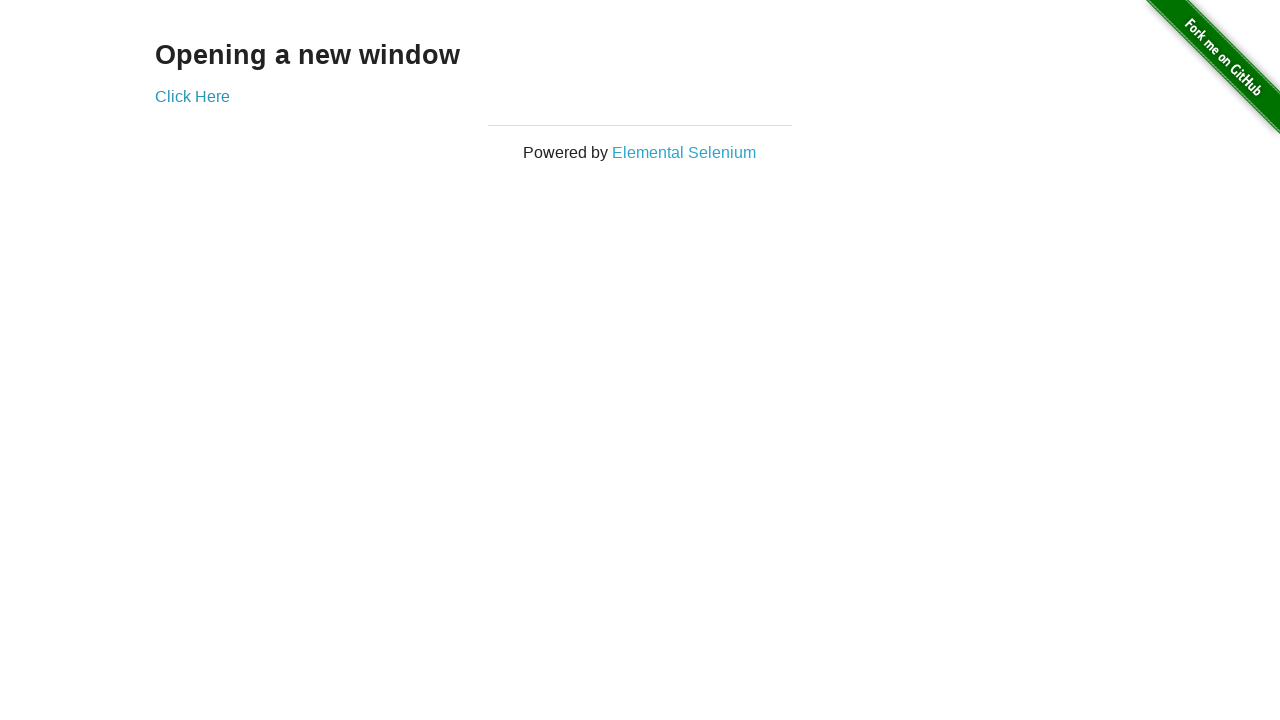

Switched back to original window
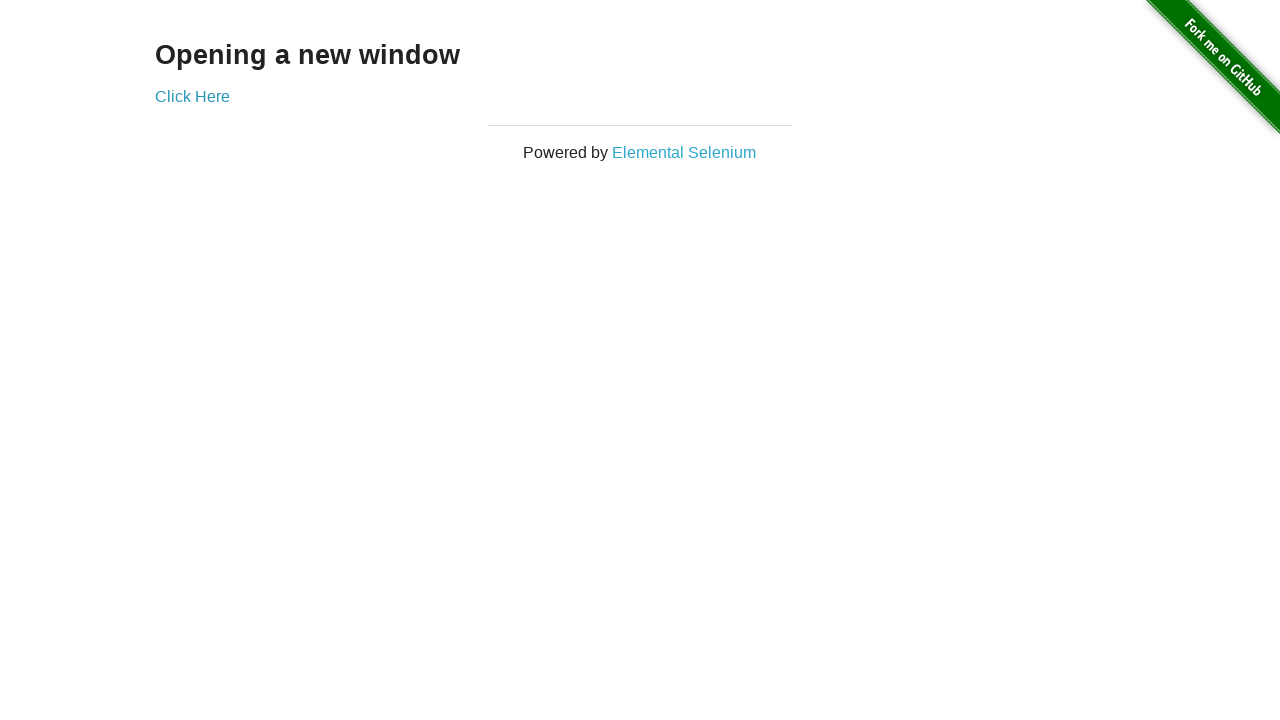

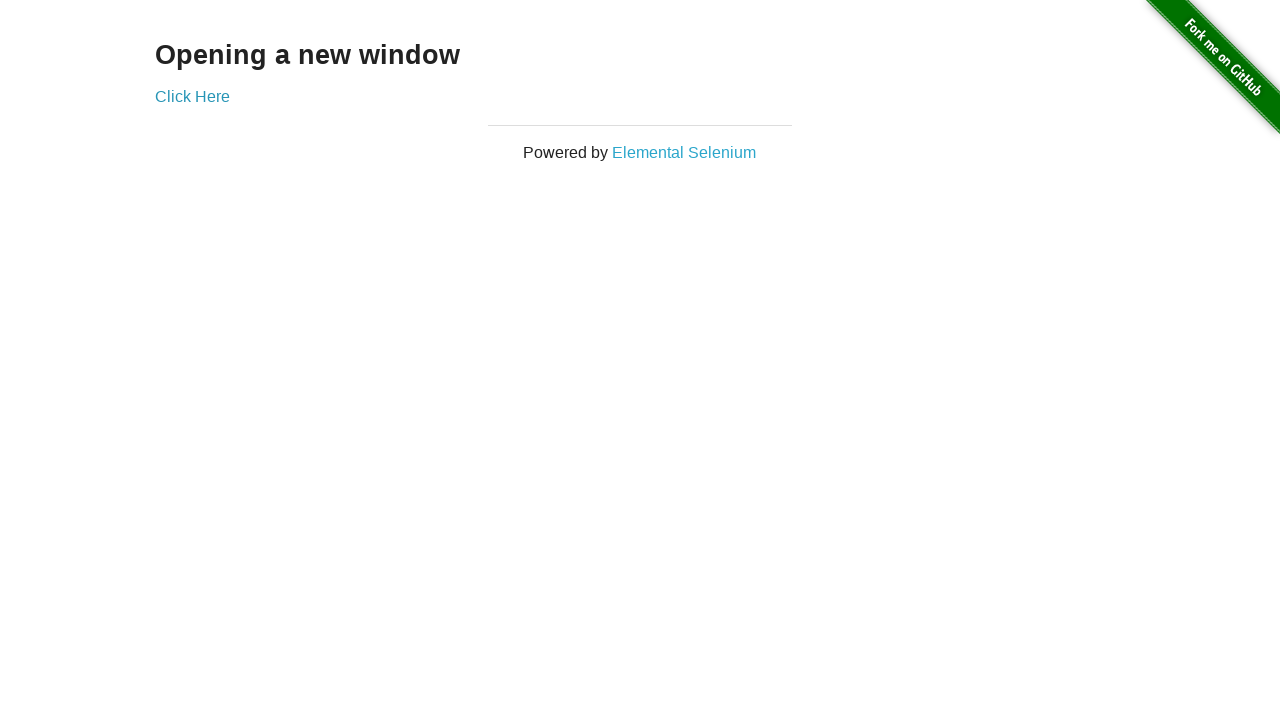